Tests checkbox and radio button interactions by checking various checkbox and radio input elements

Starting URL: https://zimaev.github.io/checks-radios/

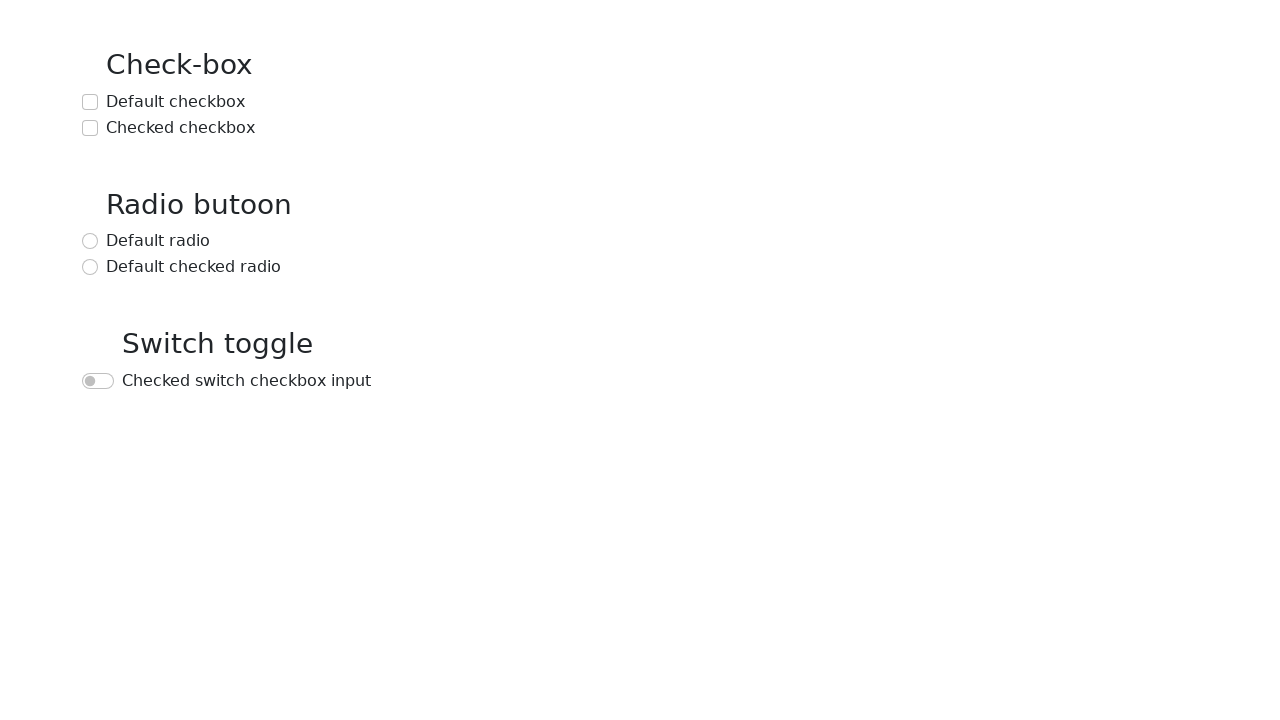

Checked the default checkbox at (176, 102) on text=Default checkbox
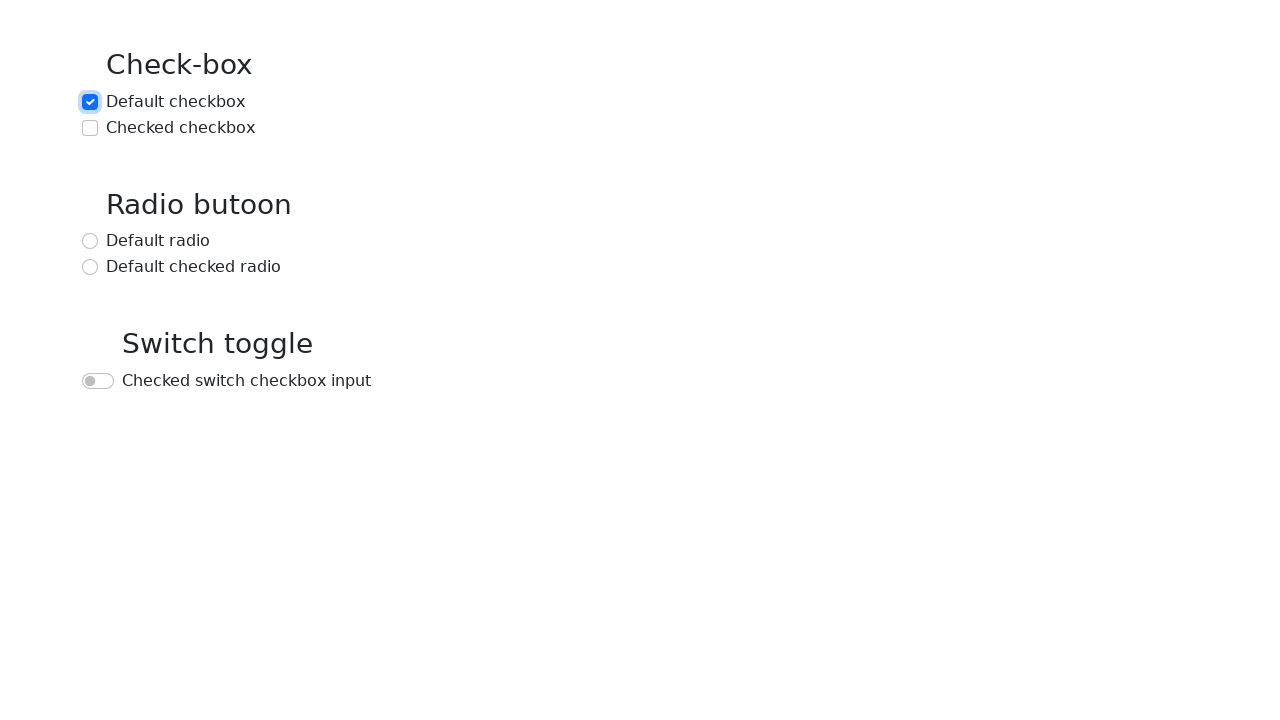

Checked the checked checkbox at (180, 128) on text=Checked checkbox
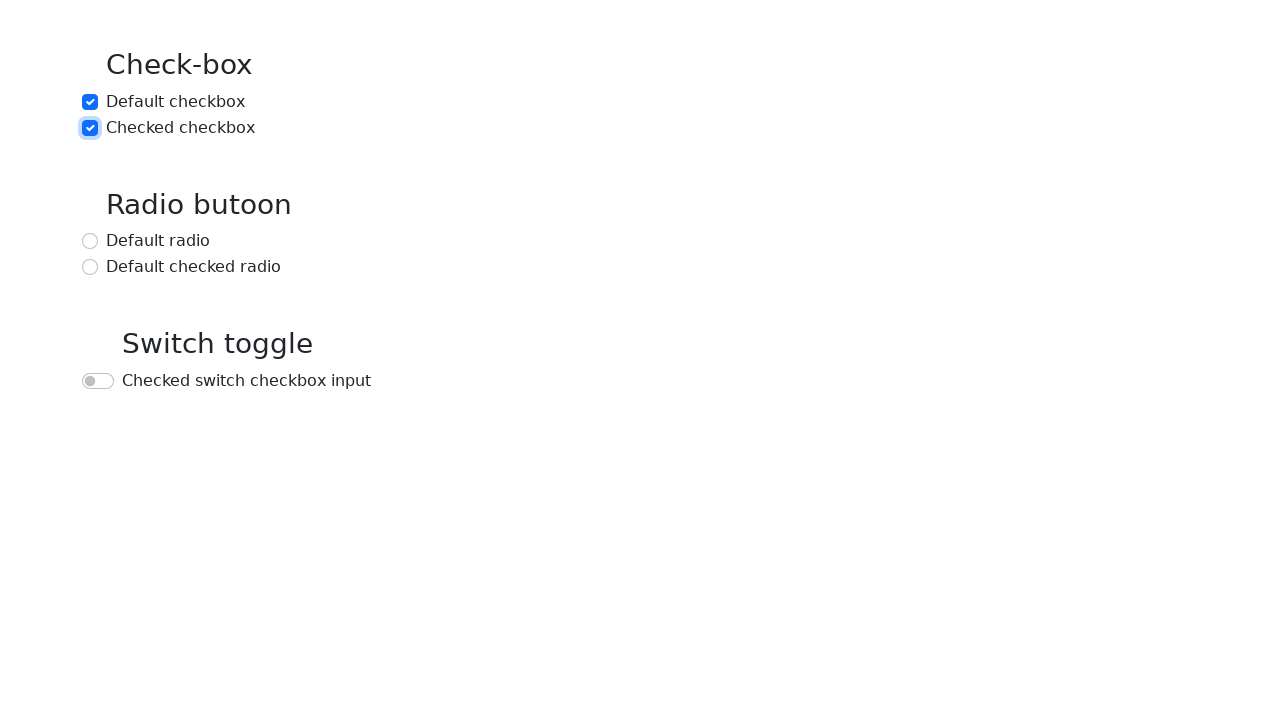

Checked the default radio button at (158, 241) on text=Default radio
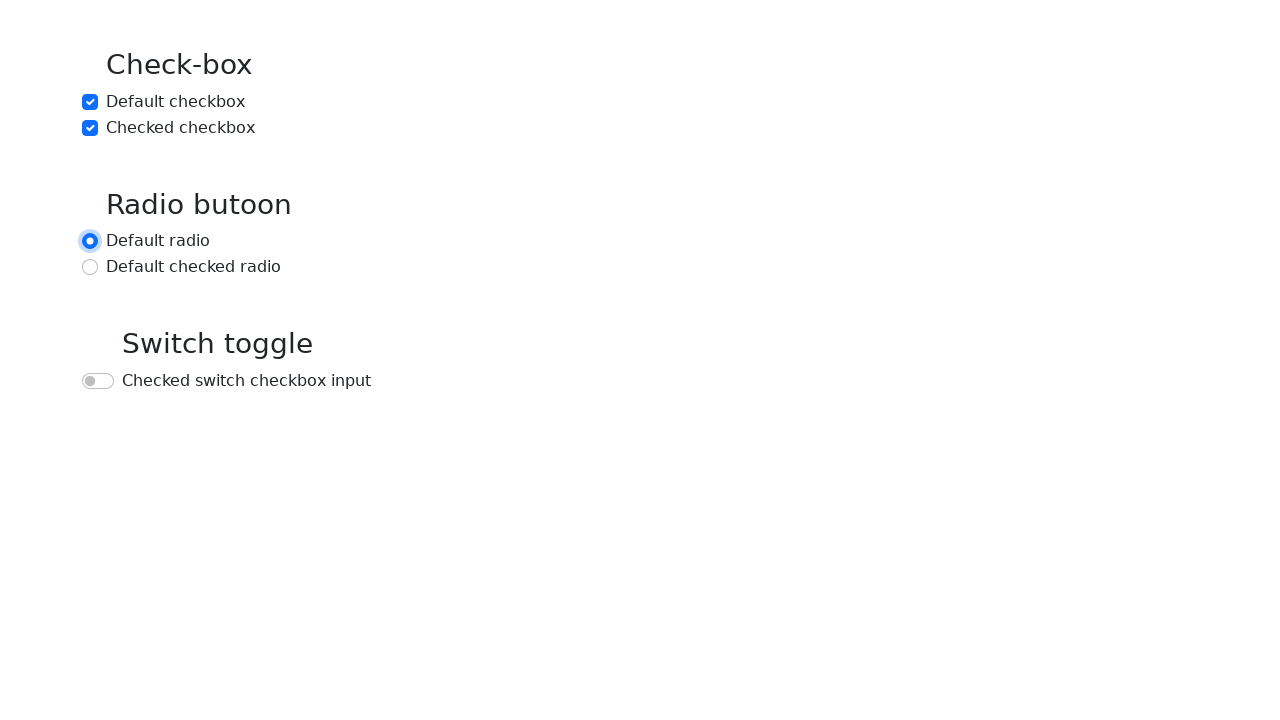

Checked the default checked radio button at (194, 267) on text=Default checked radio
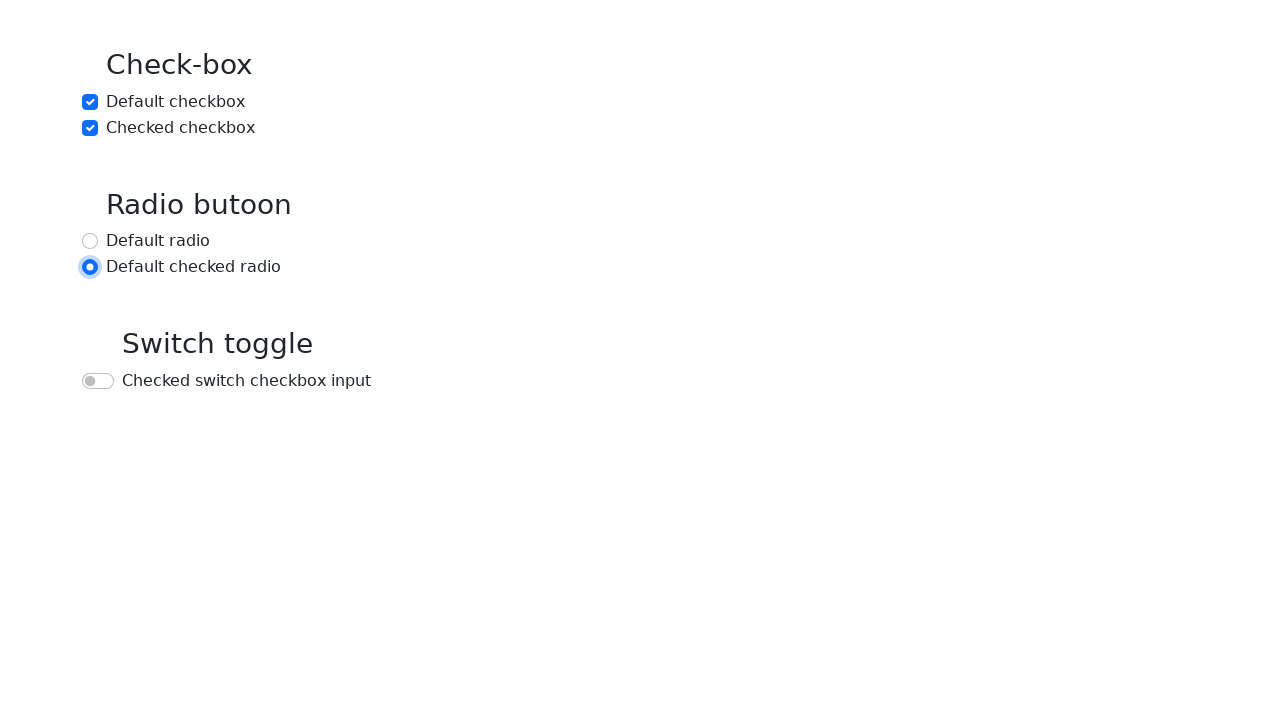

Checked the switch checkbox input at (246, 381) on text=Checked switch checkbox input
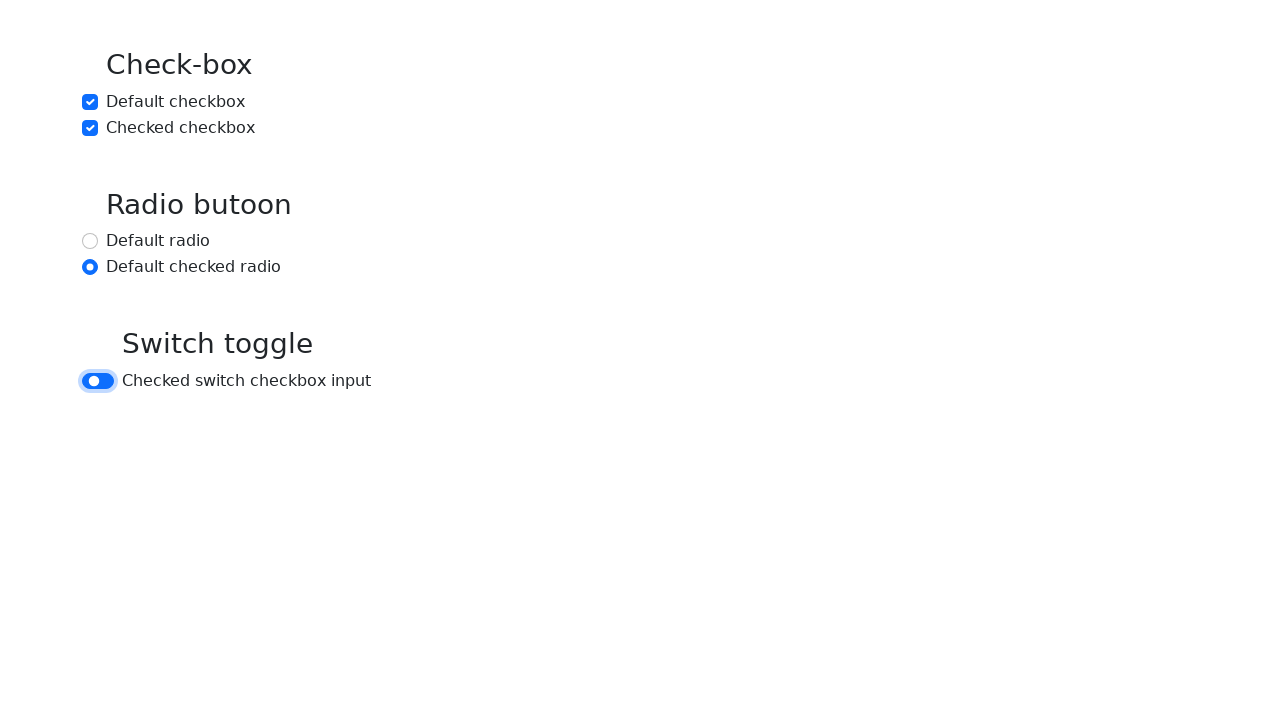

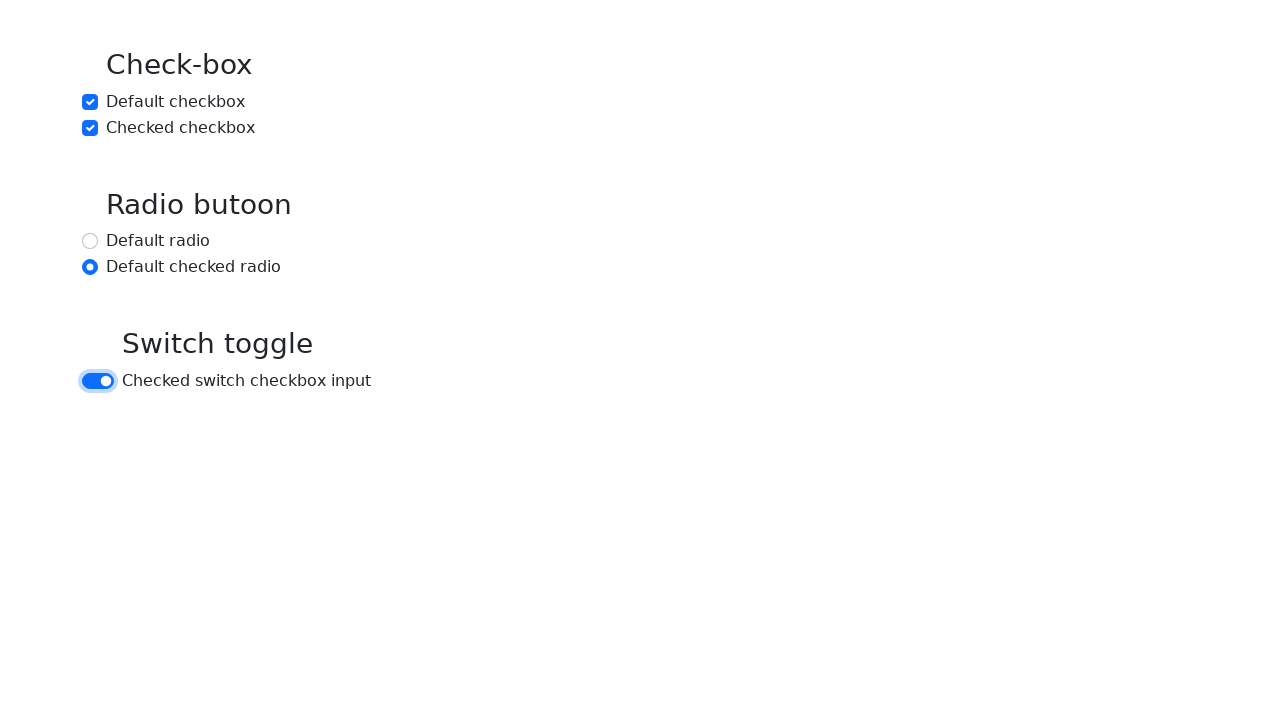